Tests calendar date picker functionality by navigating through years and months to select a specific date and verifying the selection

Starting URL: https://rahulshettyacademy.com/seleniumPractise/#/offers

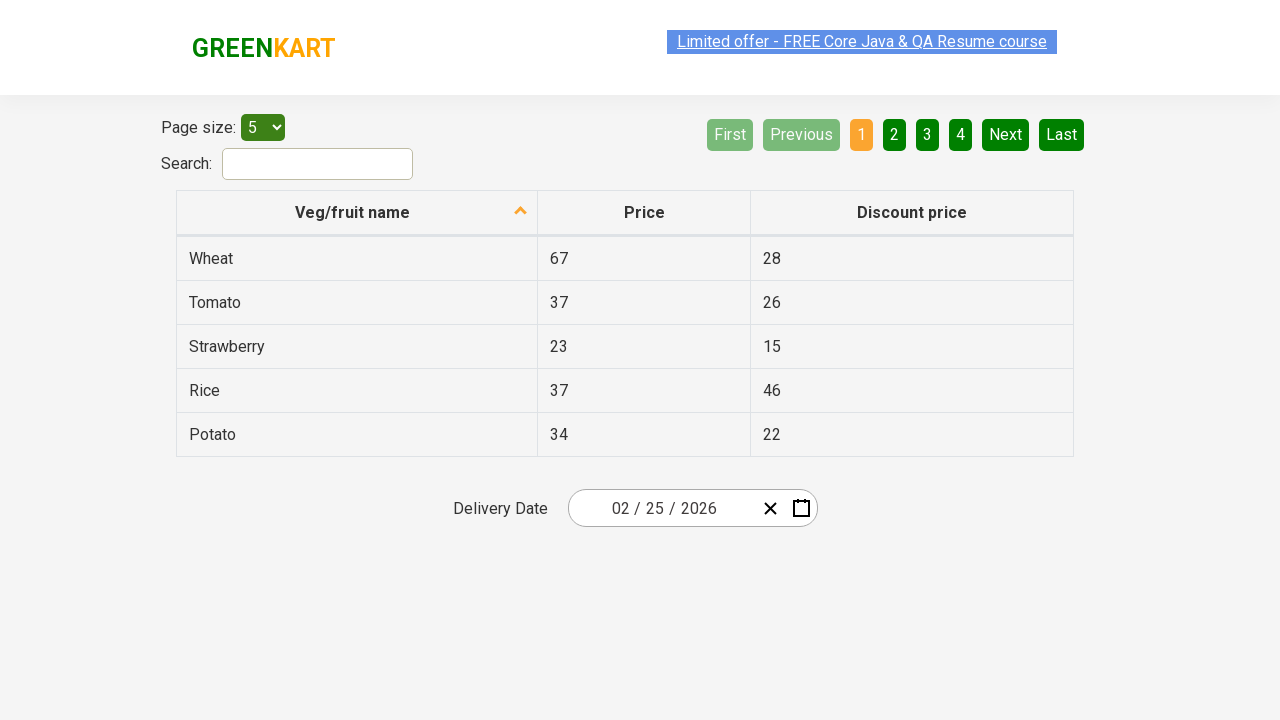

Clicked calendar picker button to open date picker at (801, 508) on .react-date-picker__calendar-button__icon
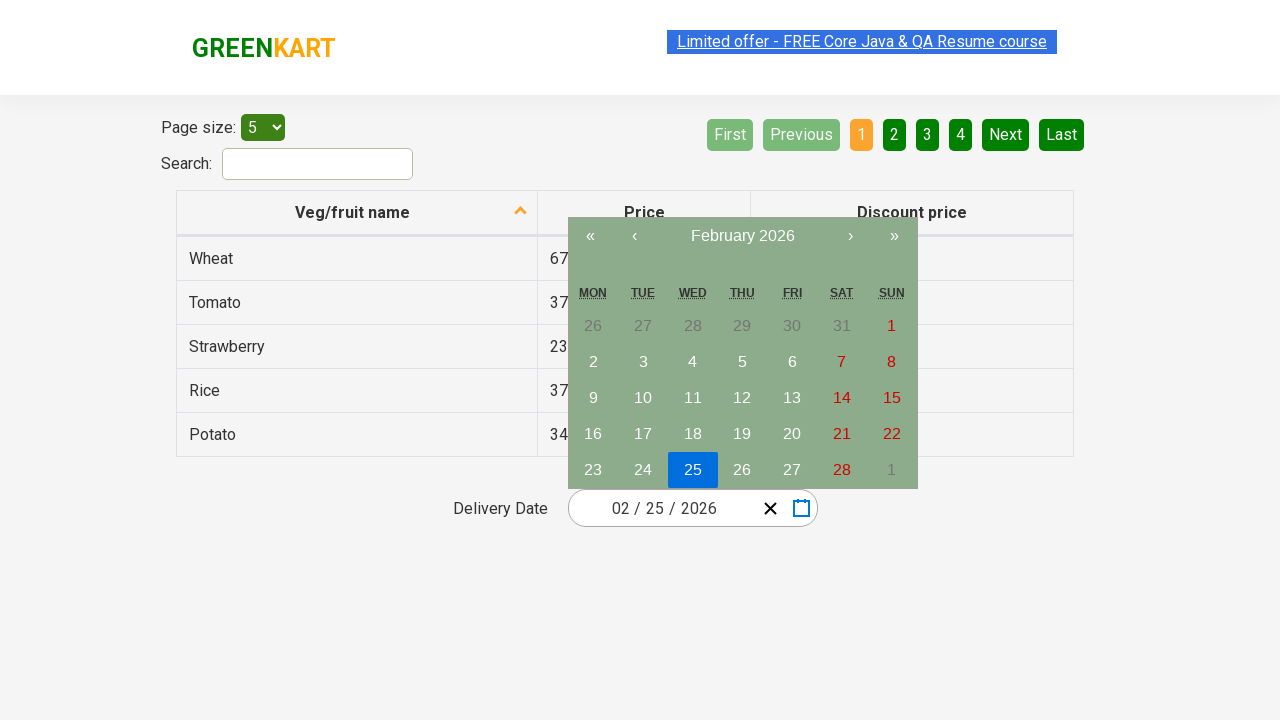

Calendar widget became visible
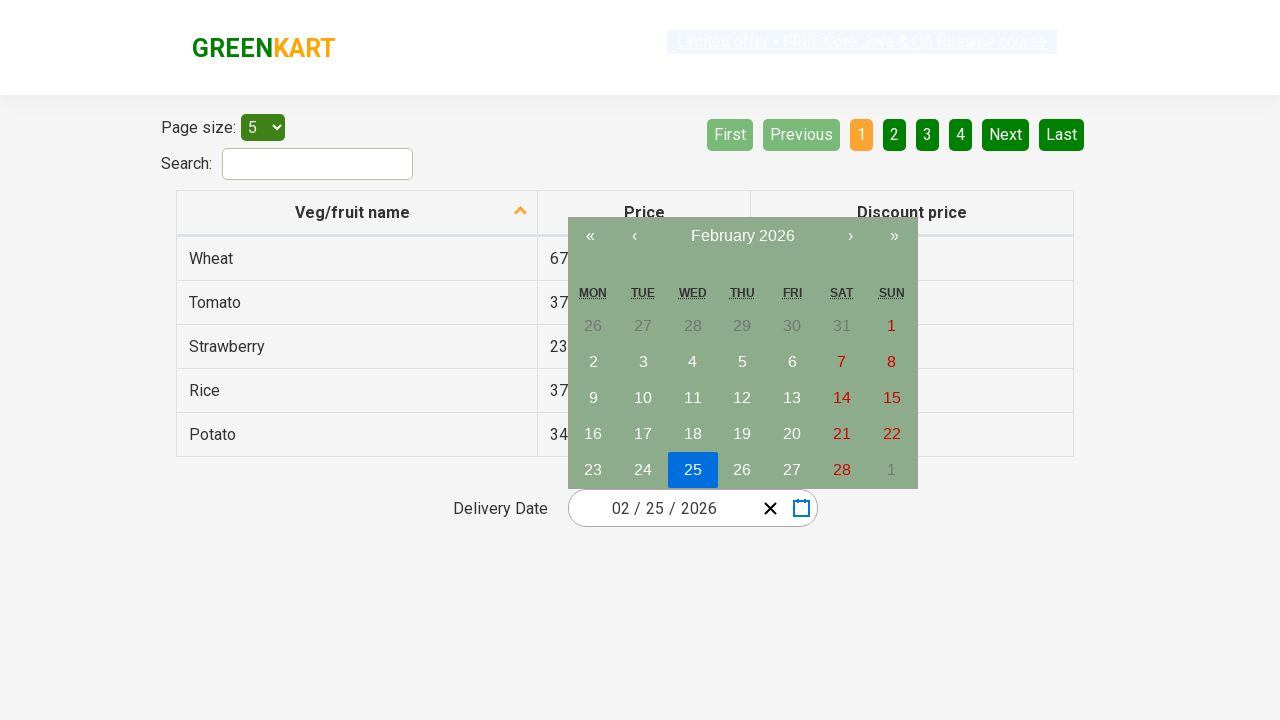

Clicked navigation label to navigate to month selection view at (742, 236) on .react-calendar__navigation__label
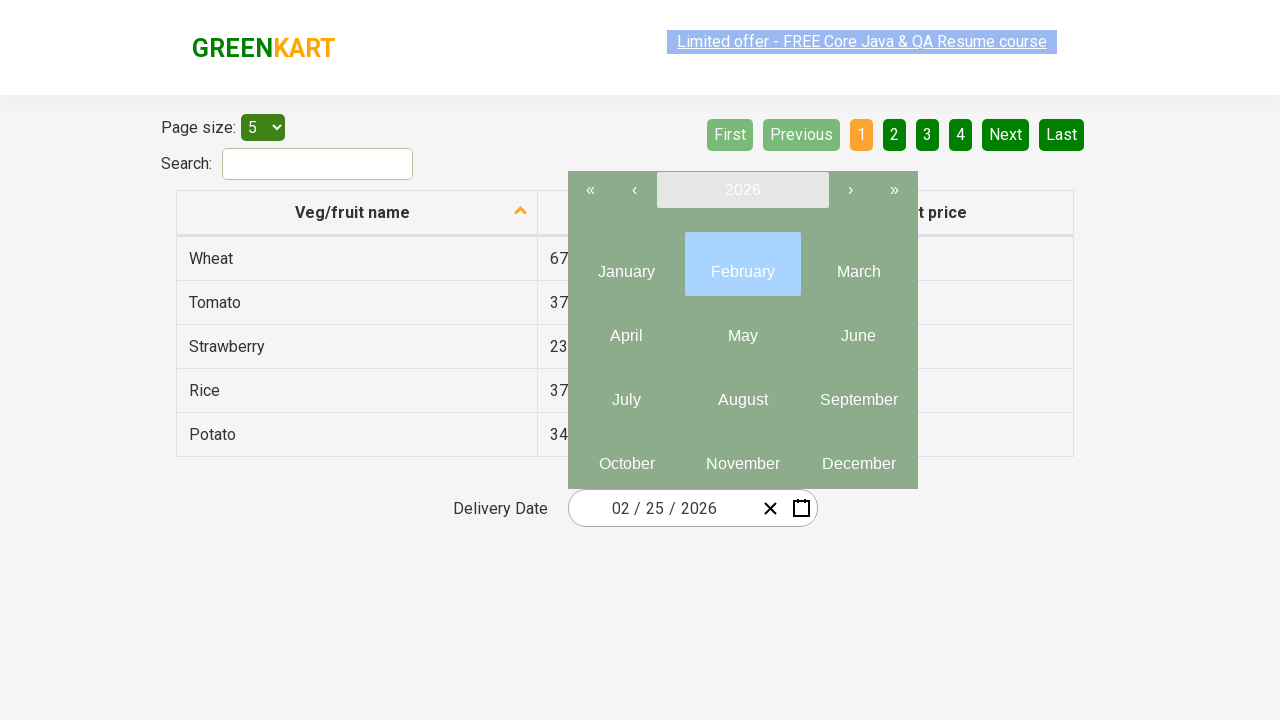

Clicked navigation label again to navigate to year/decade selection view at (742, 190) on .react-calendar__navigation__label
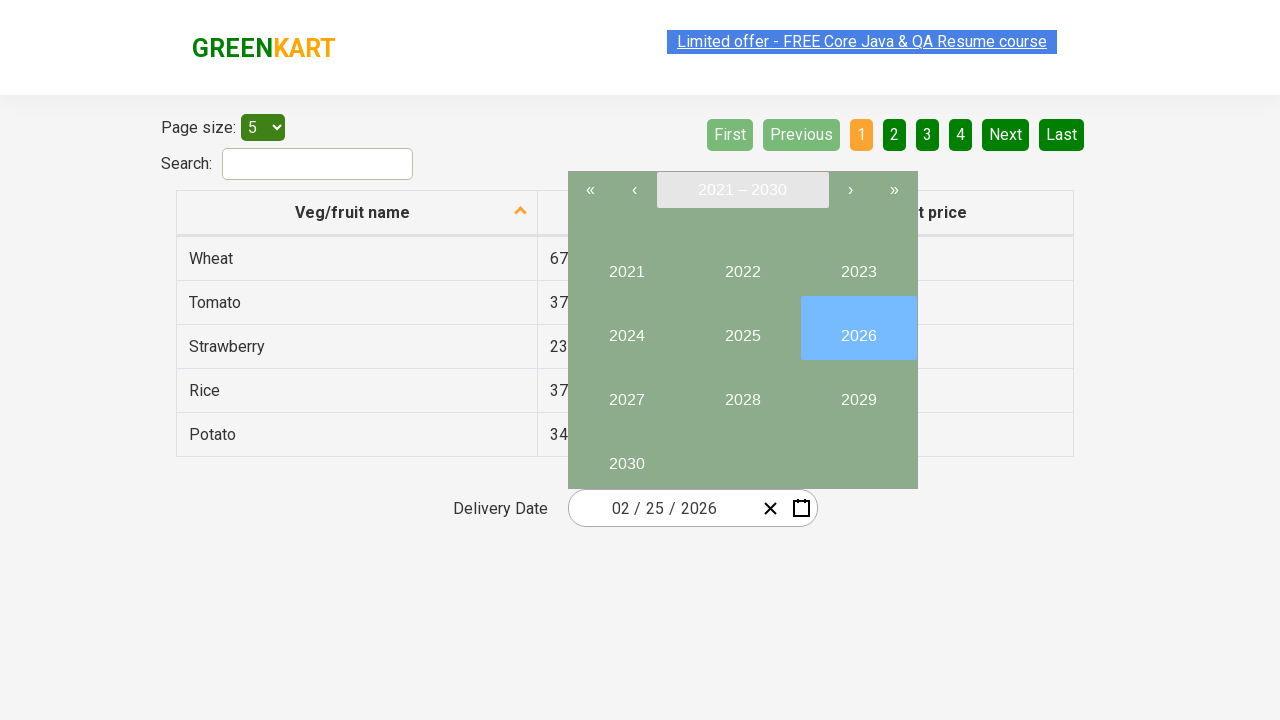

Clicked previous decade button to find year 2011 at (634, 190) on .react-calendar__navigation__prev-button
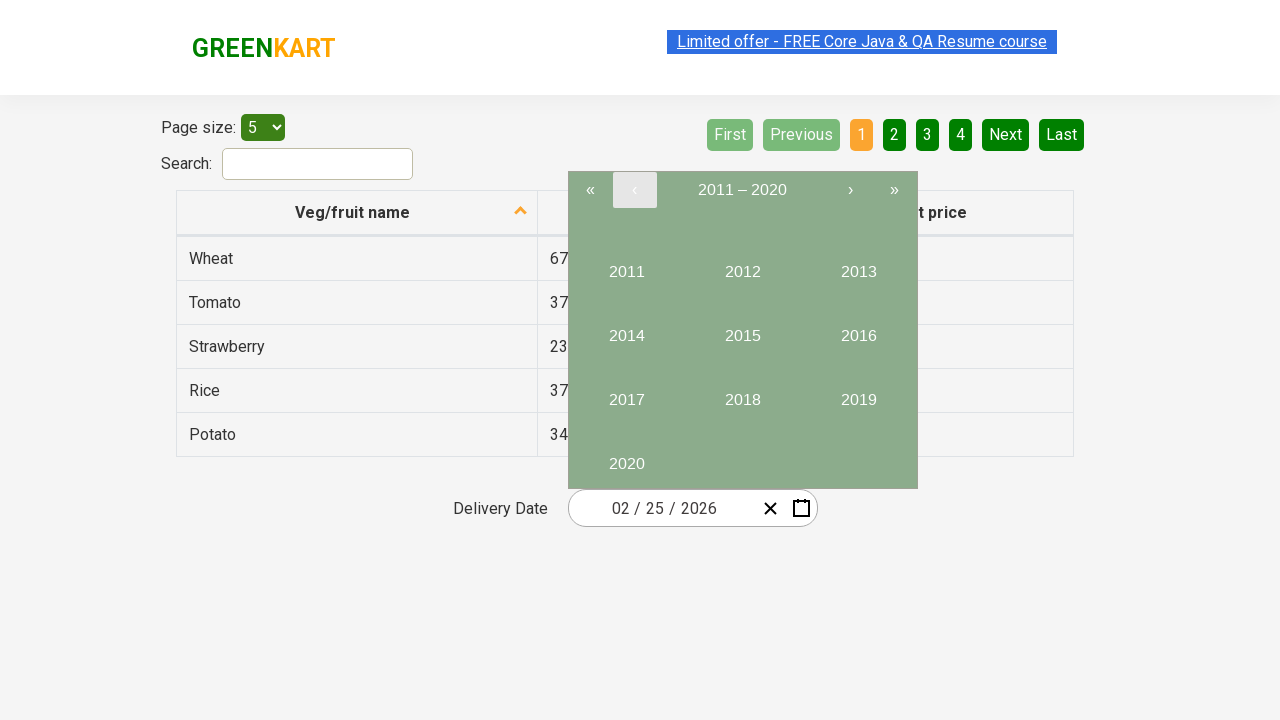

Selected year 2011 from decade view at (626, 264) on .react-calendar__decade-view__years__year >> internal:has-text="2011"i
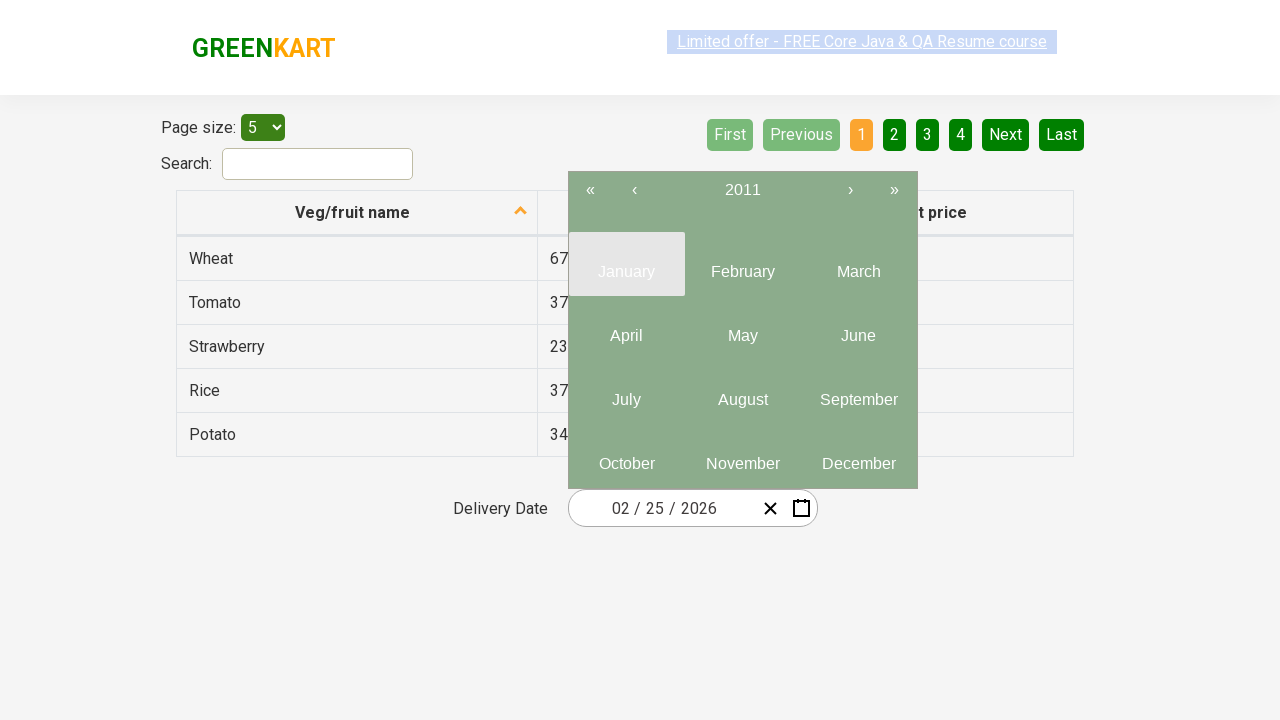

Selected month 12 from year view at (858, 456) on .react-calendar__year-view__months__month >> nth=11
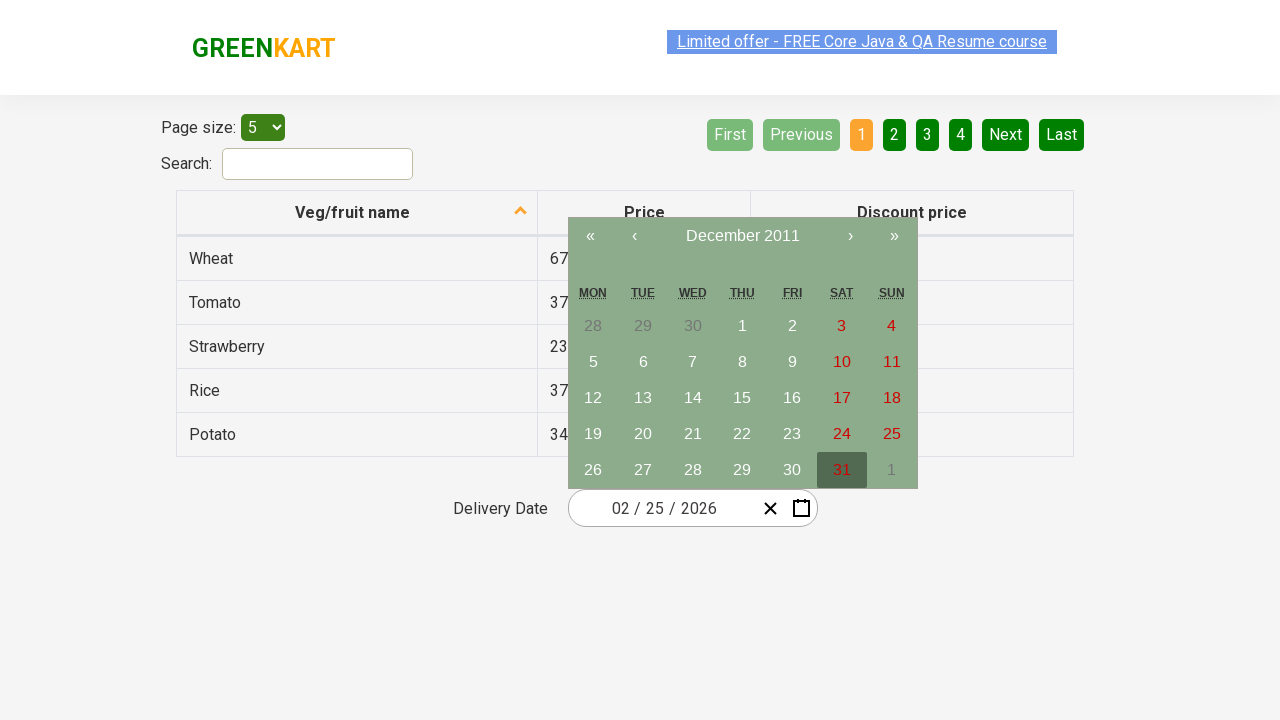

Selected date 28 from month calendar view at (693, 470) on .react-calendar__month-view__days__day:not(.react-calendar__month-view__days__da
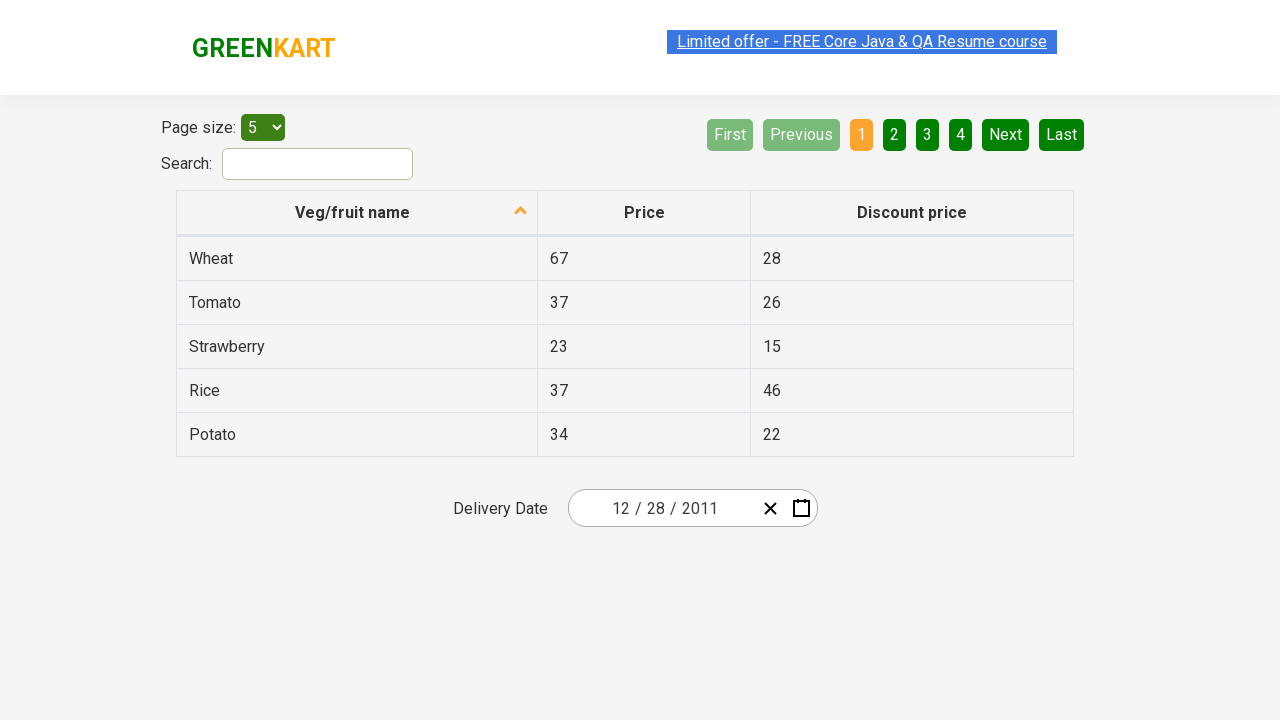

Retrieved delivery day value from date picker input
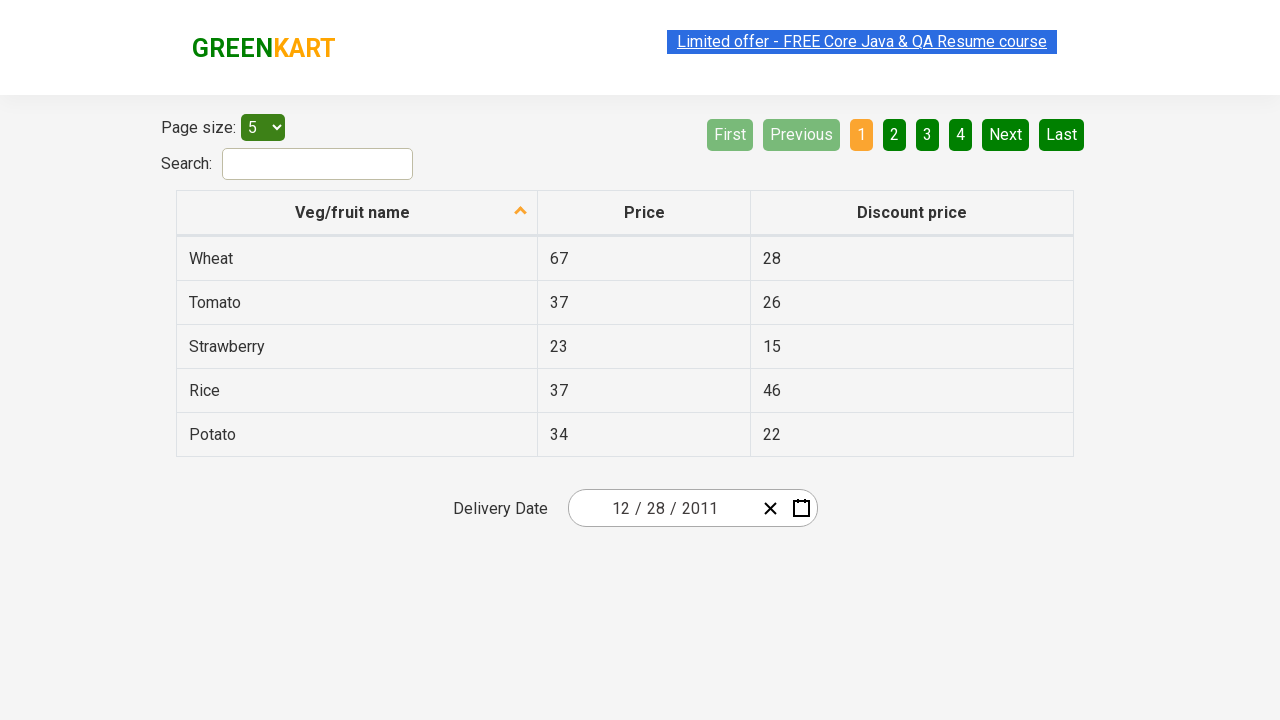

Retrieved delivery month value from date picker input
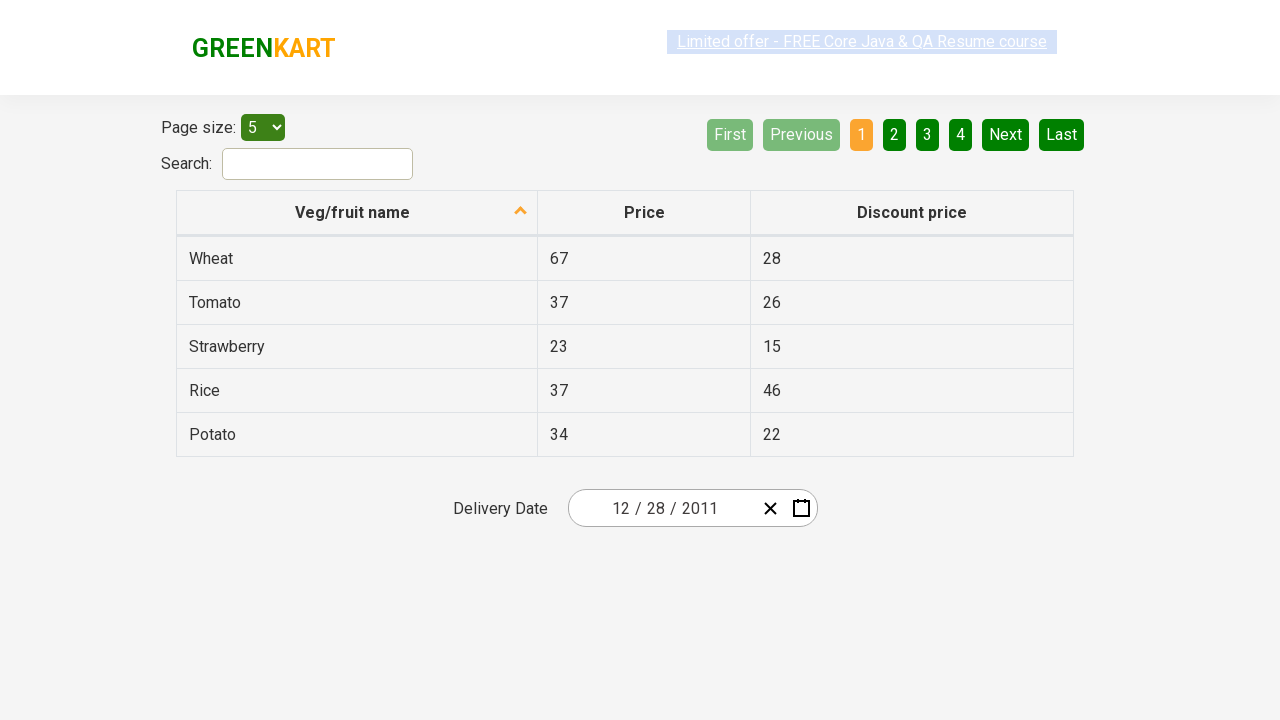

Retrieved delivery year value from date picker input
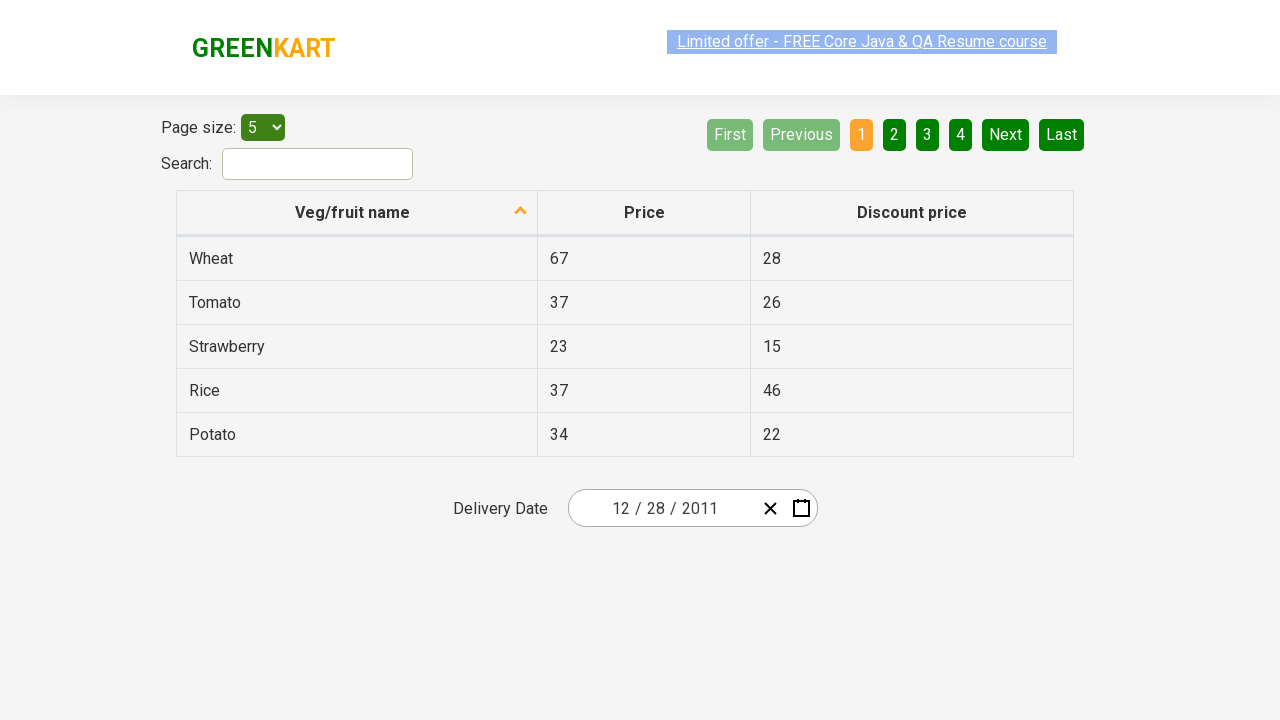

Verified selected date 28 matches delivery day 28
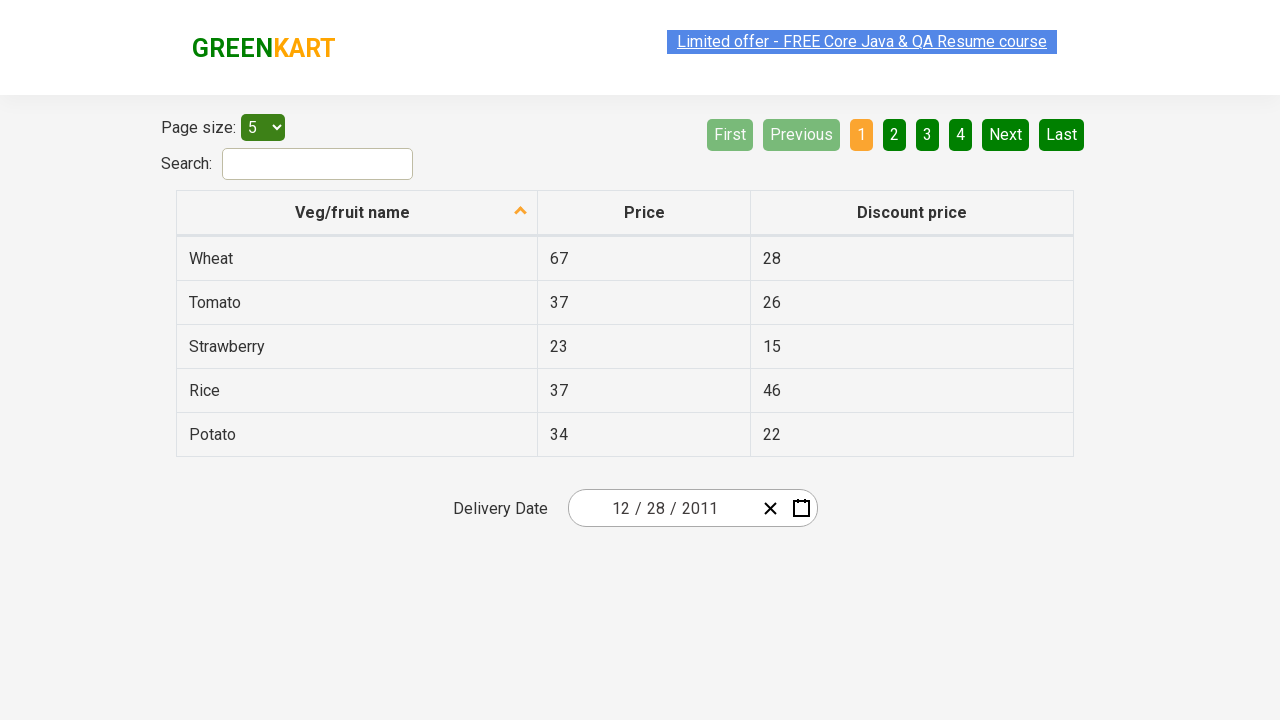

Verified selected month 12 matches delivery month 12
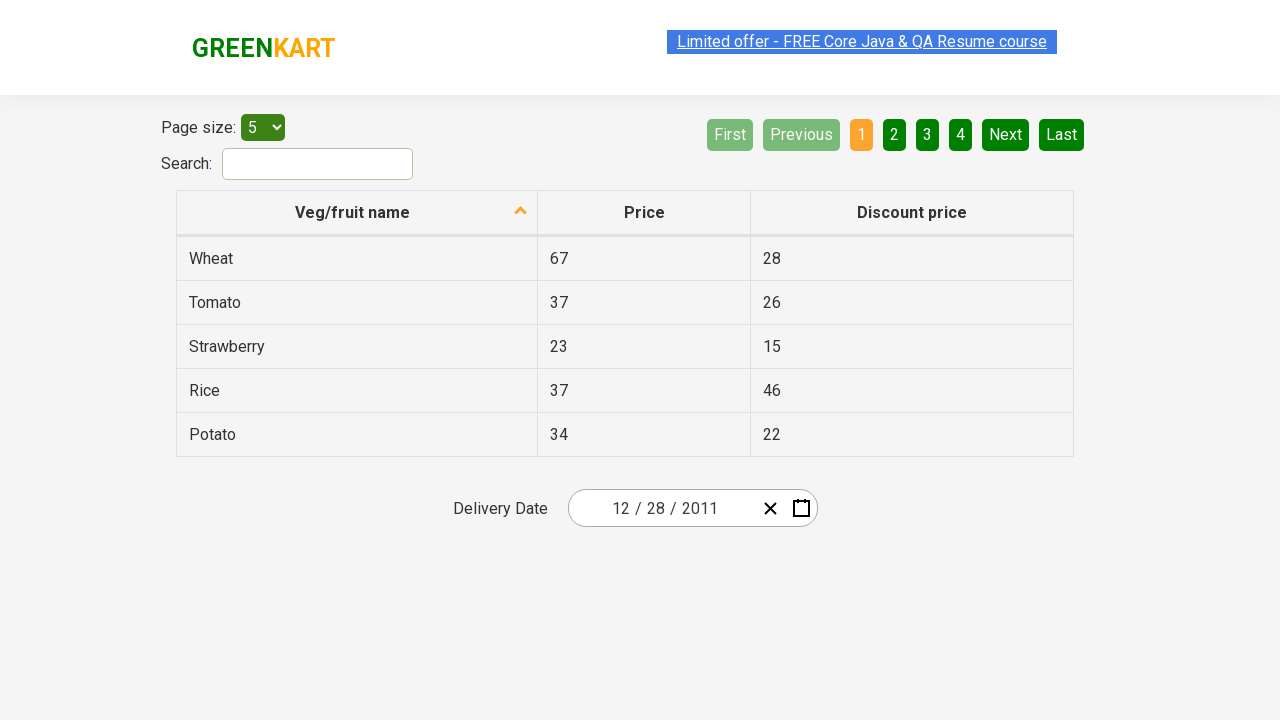

Verified selected year 2011 matches delivery year 2011
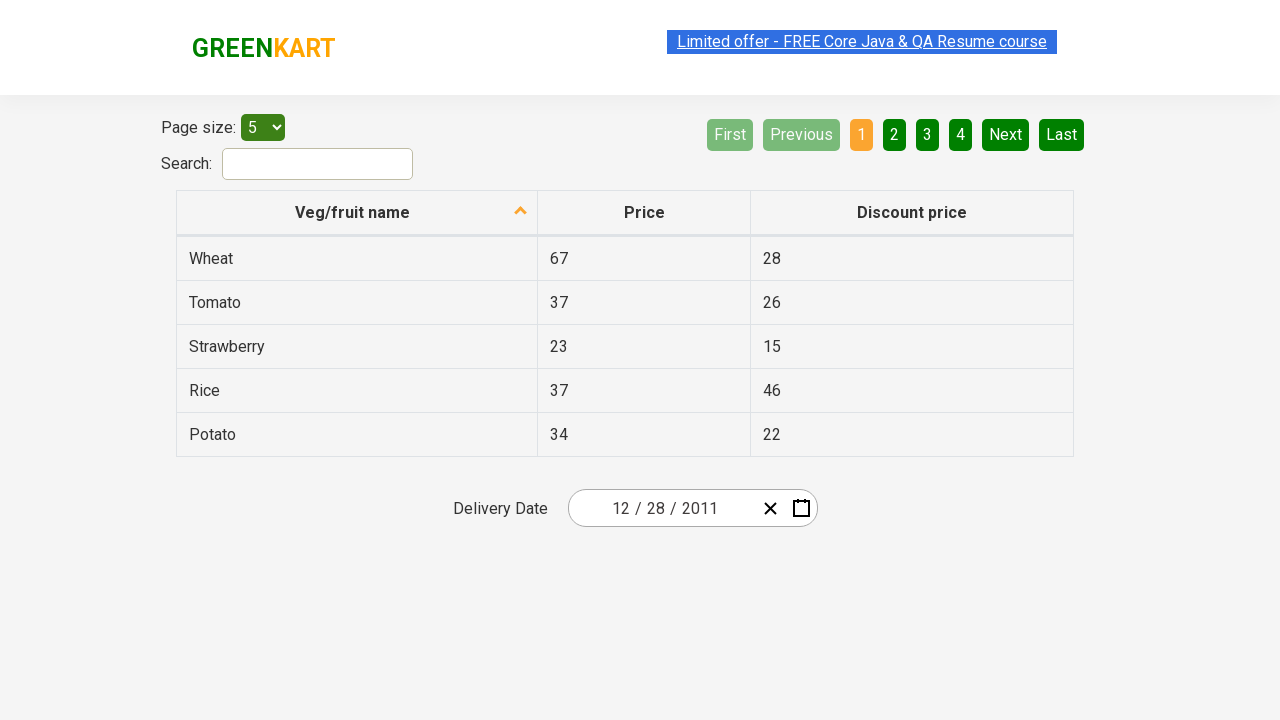

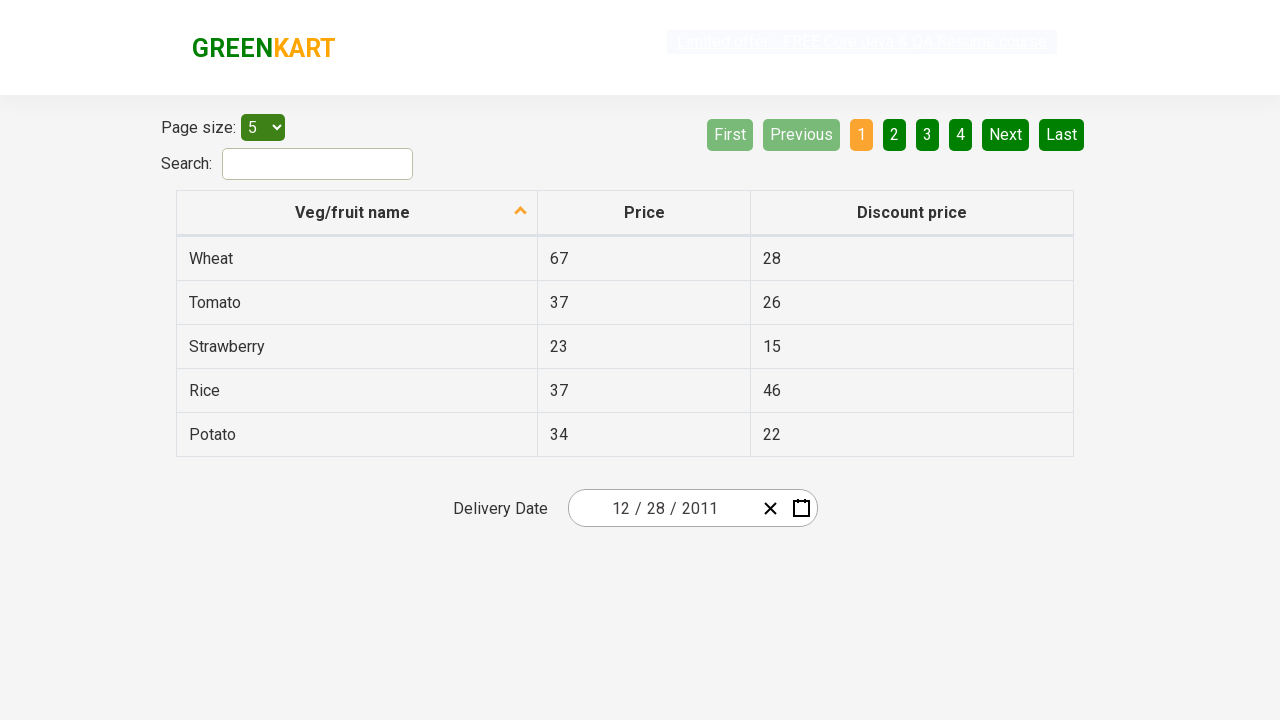